Tests editing a todo item by double-clicking, typing new text, and pressing Enter

Starting URL: https://demo.playwright.dev/todomvc

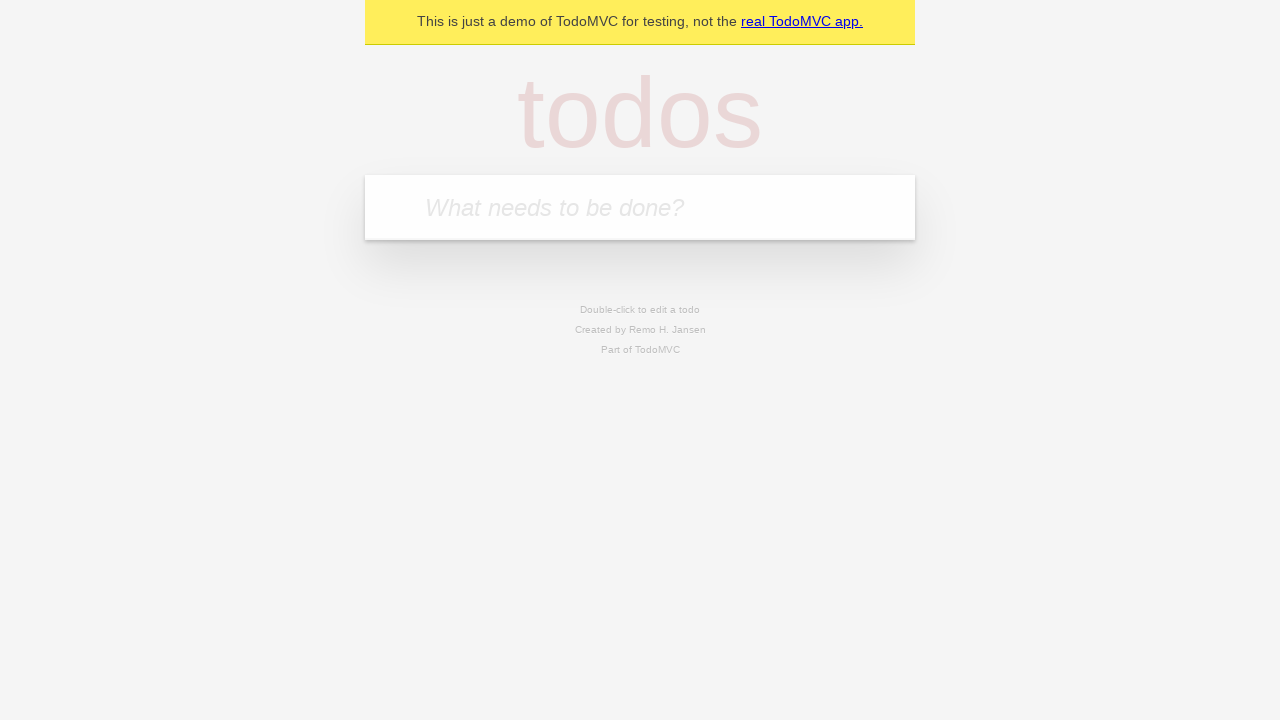

Filled todo input with 'buy some cheese' on internal:attr=[placeholder="What needs to be done?"i]
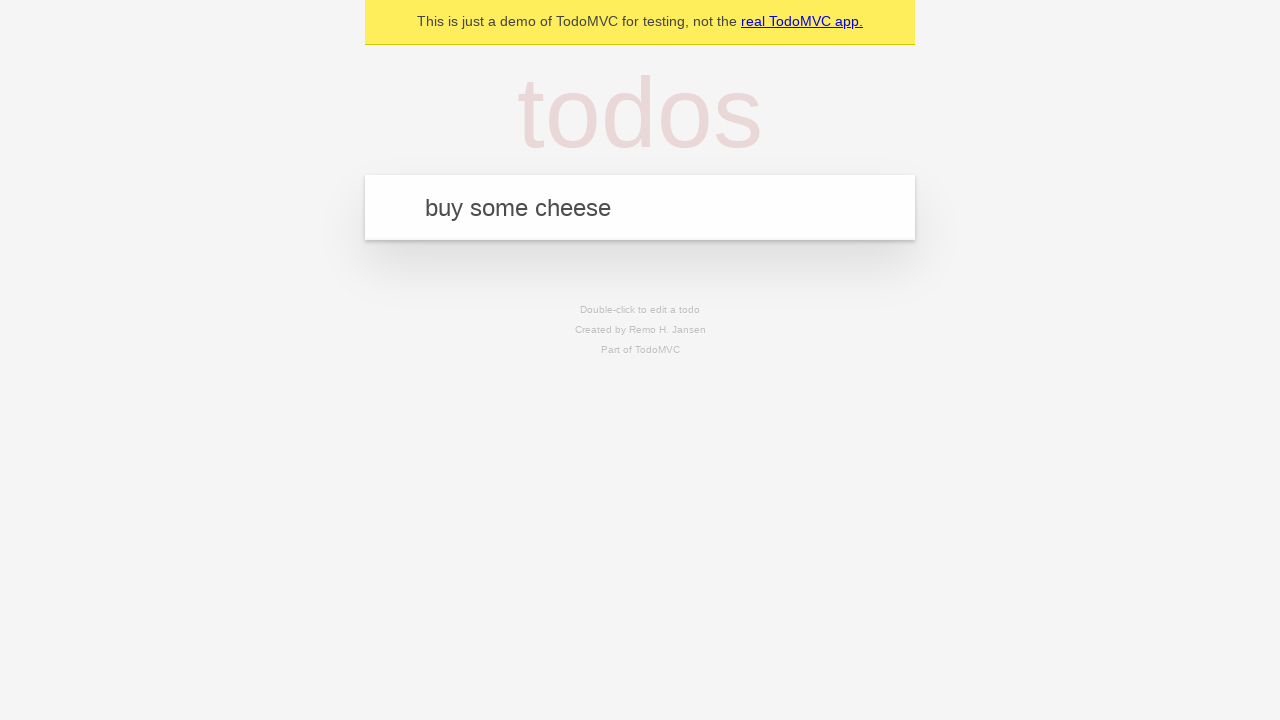

Pressed Enter to create first todo on internal:attr=[placeholder="What needs to be done?"i]
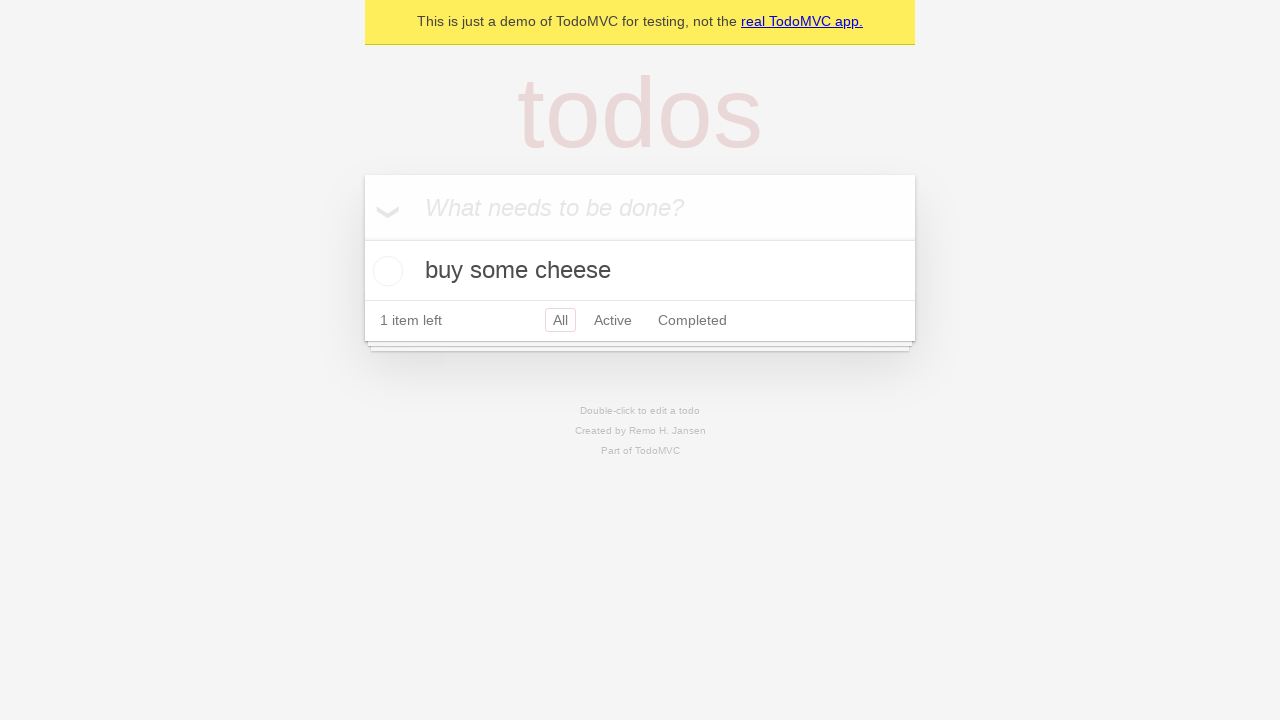

Filled todo input with 'feed the cat' on internal:attr=[placeholder="What needs to be done?"i]
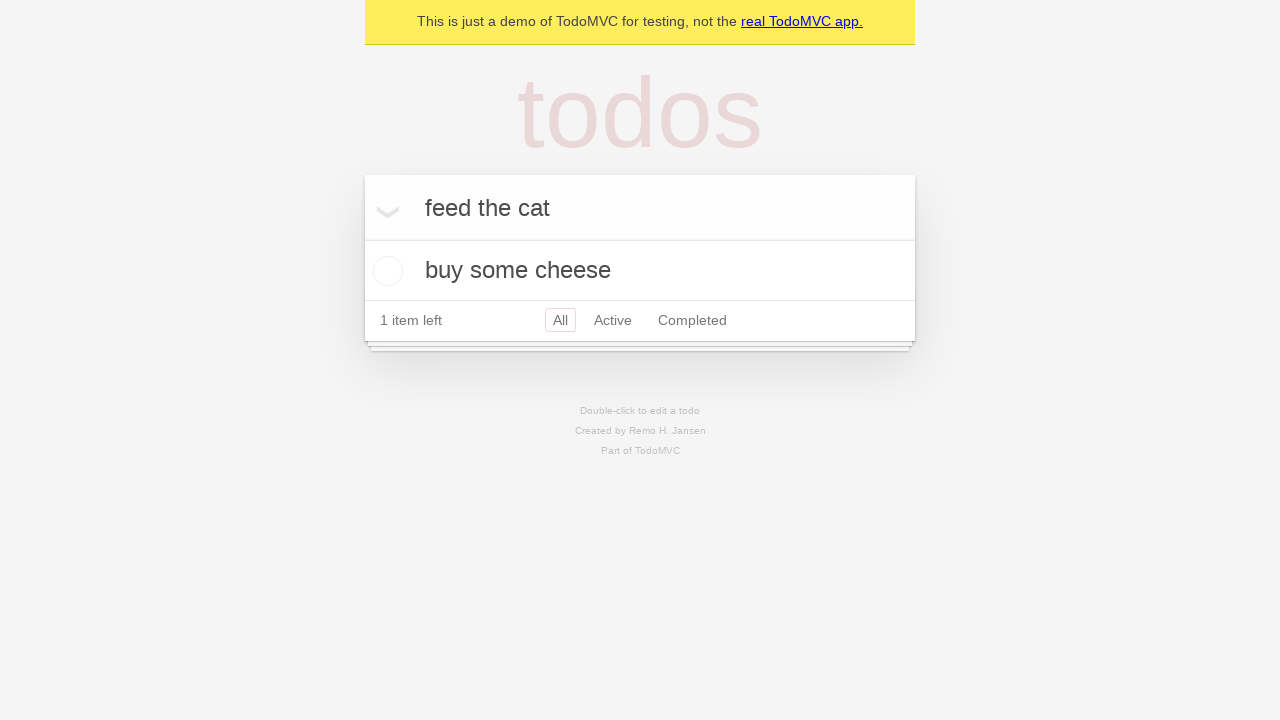

Pressed Enter to create second todo on internal:attr=[placeholder="What needs to be done?"i]
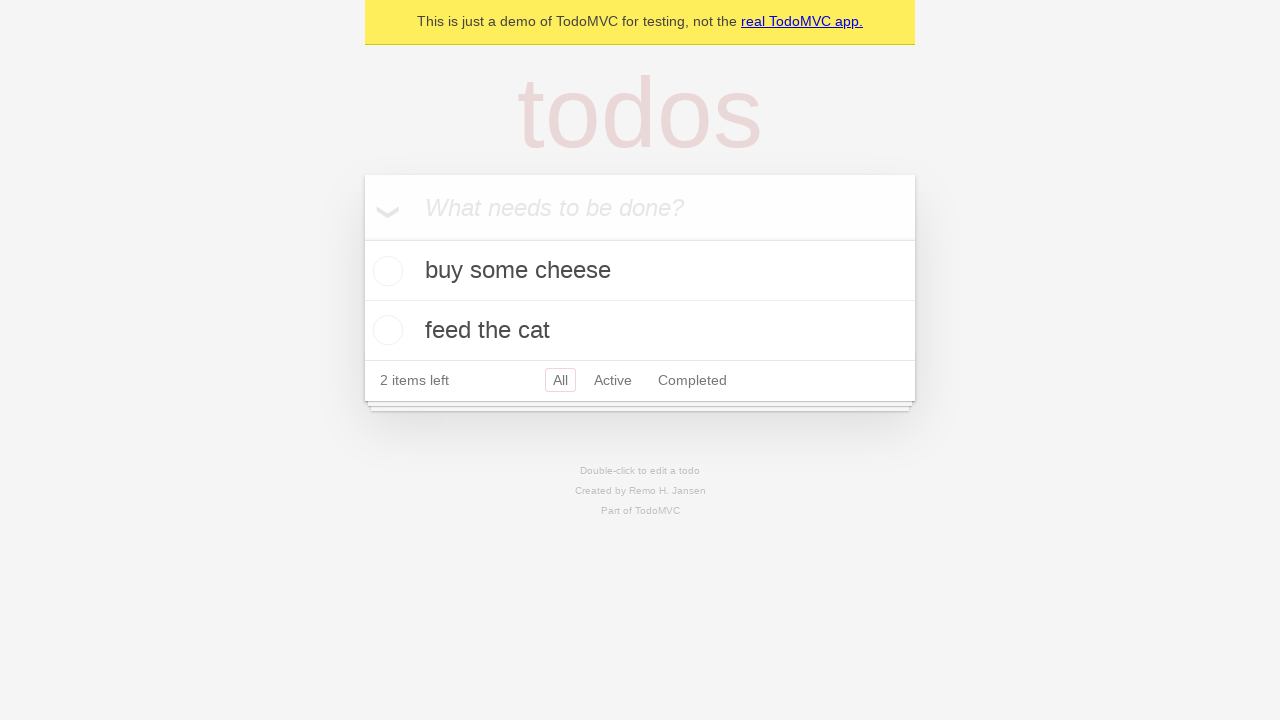

Filled todo input with 'book a doctors appointment' on internal:attr=[placeholder="What needs to be done?"i]
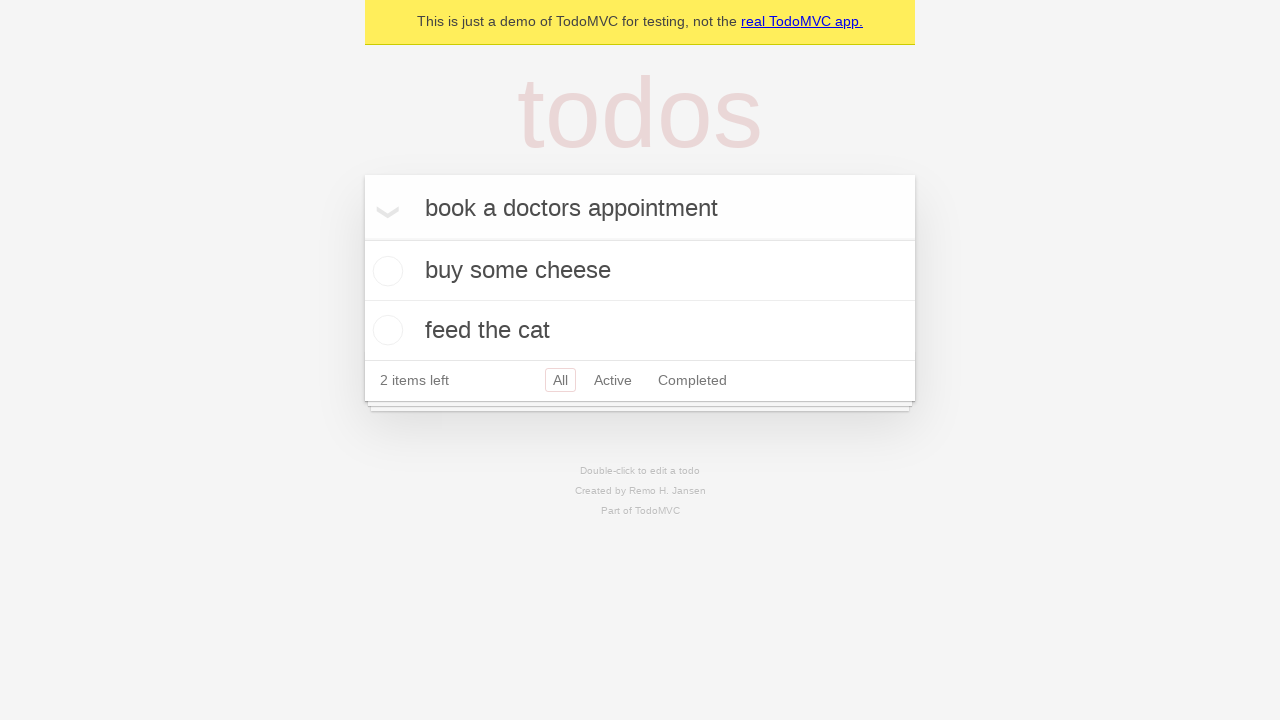

Pressed Enter to create third todo on internal:attr=[placeholder="What needs to be done?"i]
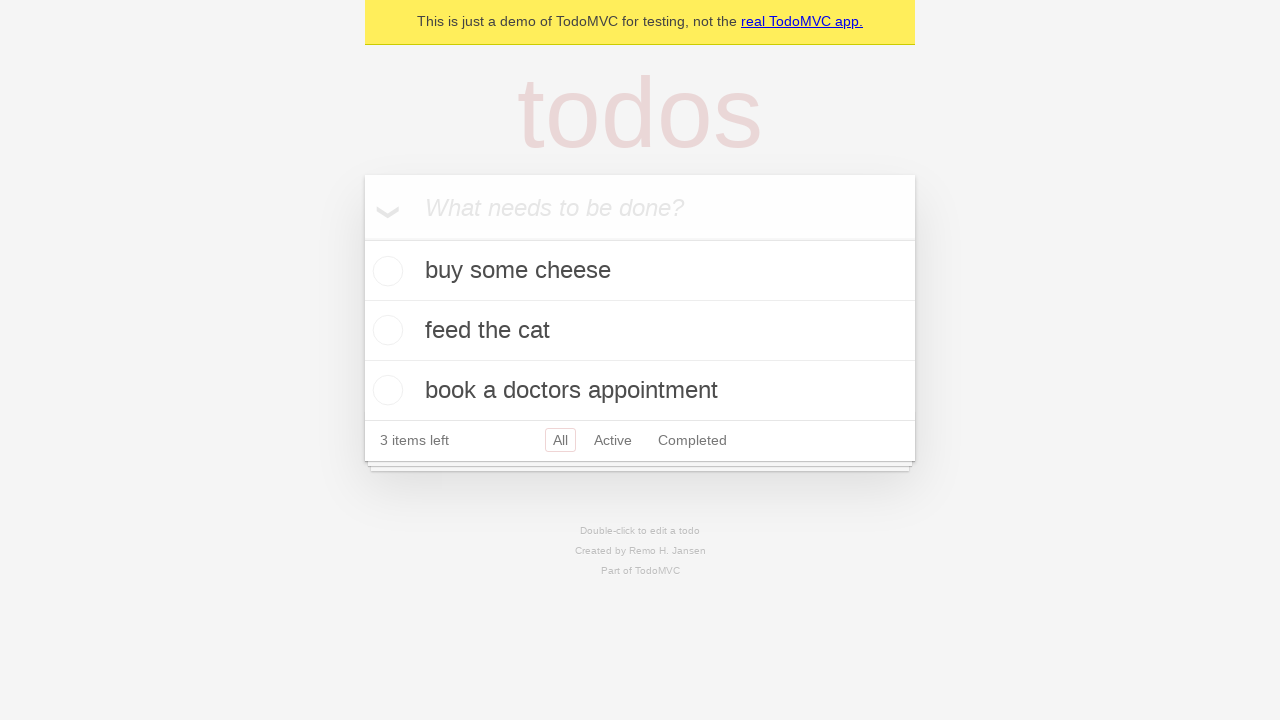

Double-clicked second todo item to enter edit mode at (640, 331) on internal:testid=[data-testid="todo-item"s] >> nth=1
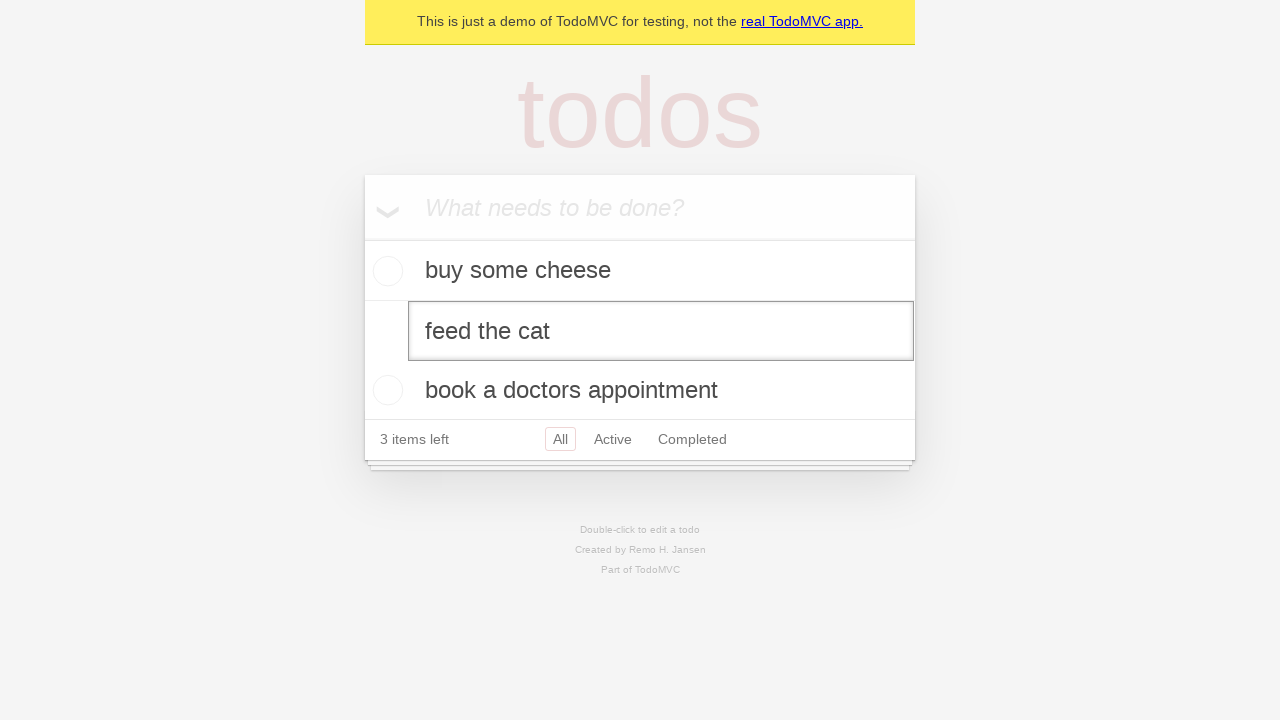

Filled edit textbox with 'buy some sausages' on internal:testid=[data-testid="todo-item"s] >> nth=1 >> internal:role=textbox[nam
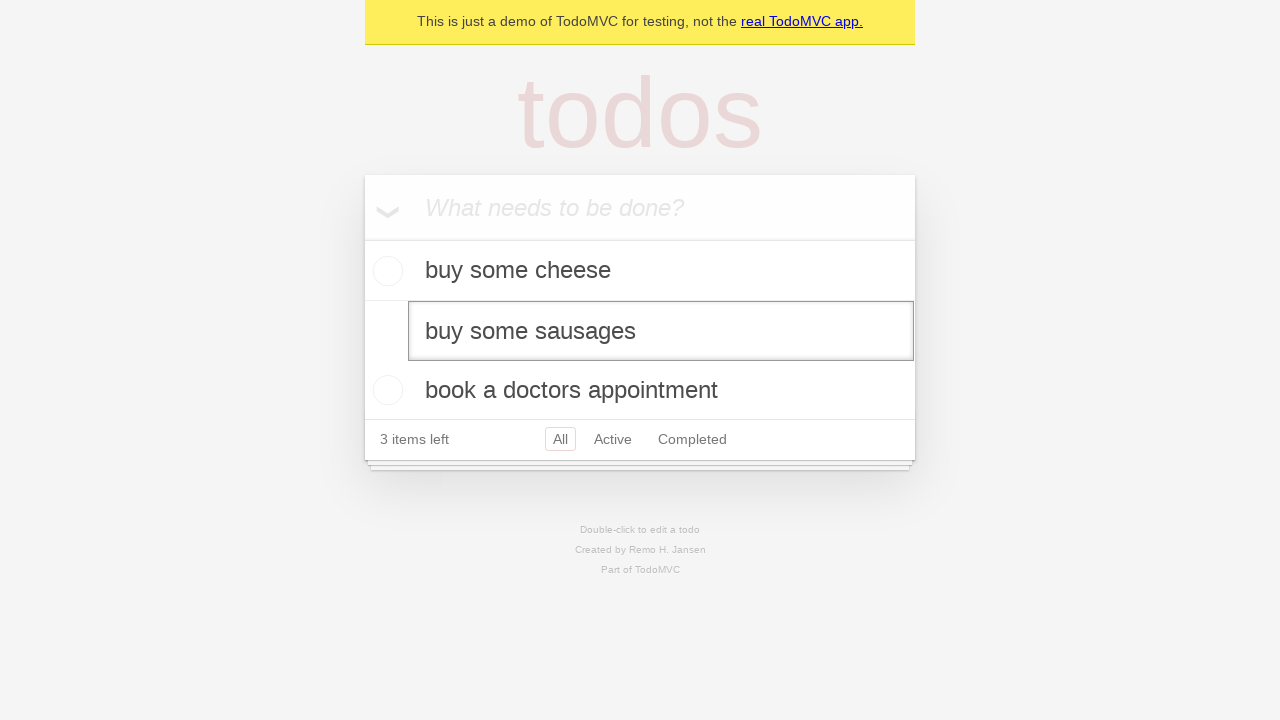

Pressed Enter to save the edited todo item on internal:testid=[data-testid="todo-item"s] >> nth=1 >> internal:role=textbox[nam
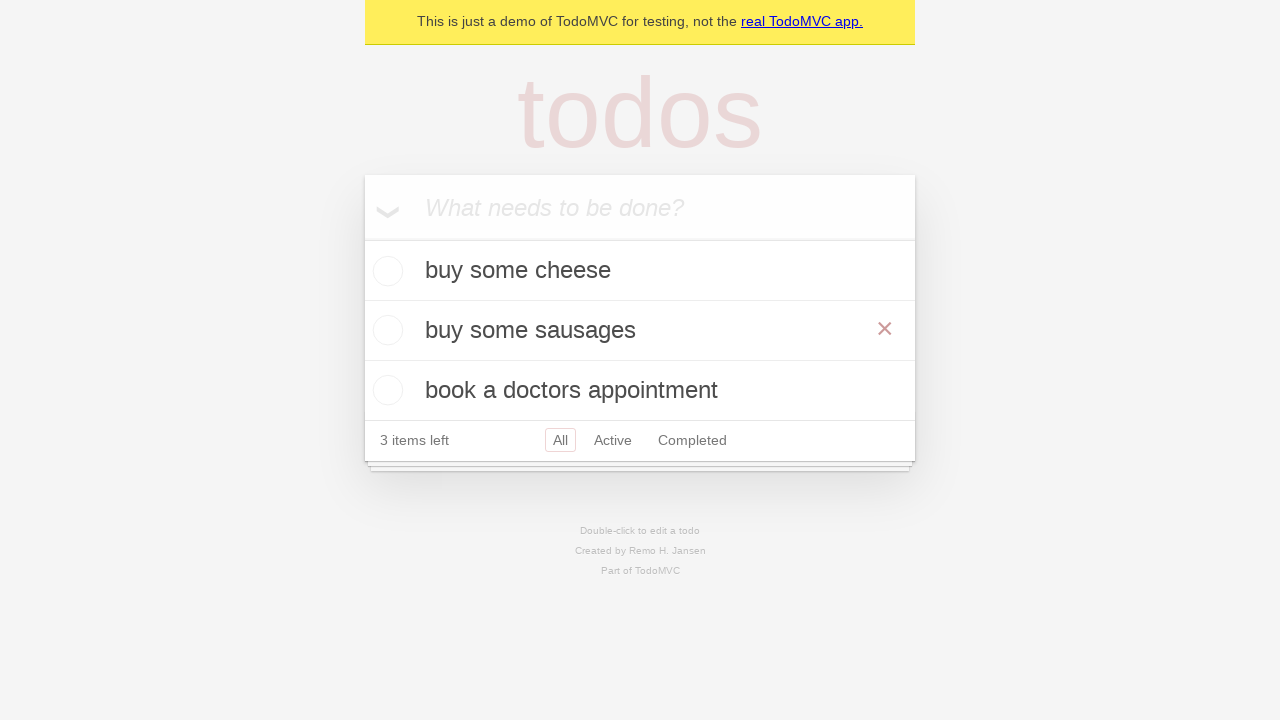

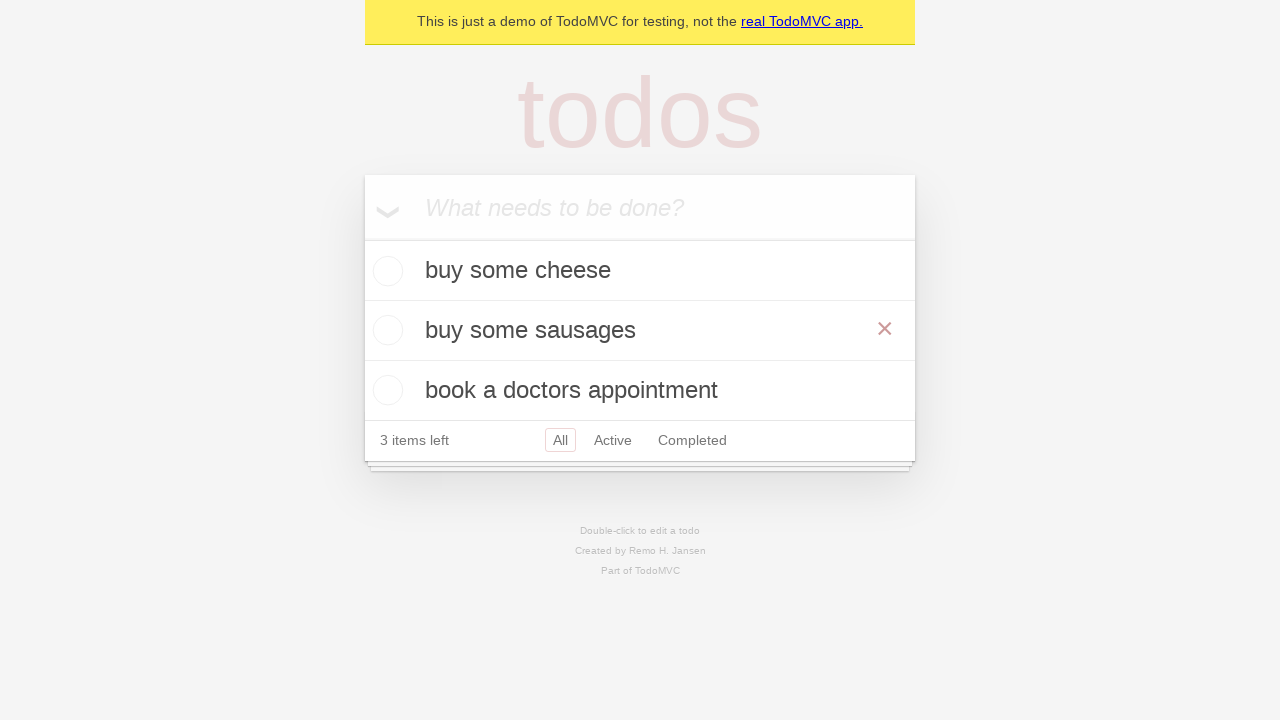